Tests dropdown selection functionality by selecting options using visible text, index, and value attributes, then iterates through all dropdown options using each selection method.

Starting URL: http://the-internet.herokuapp.com/dropdown

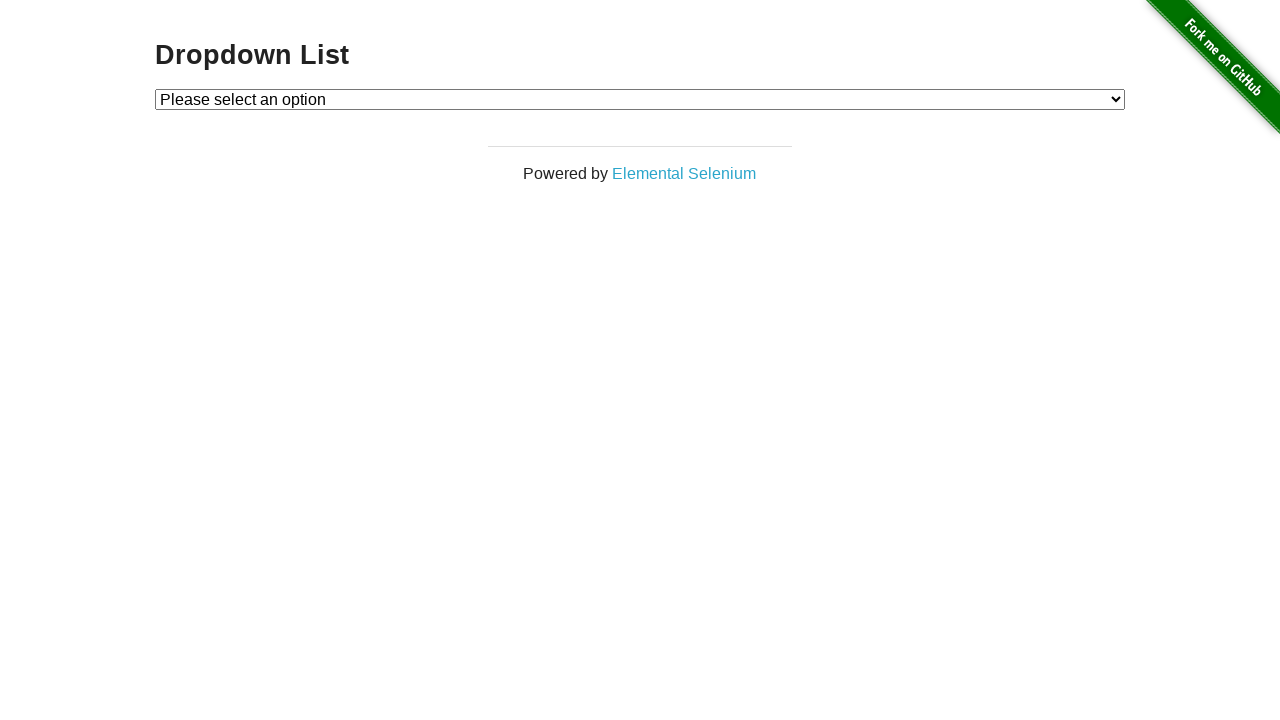

Navigated to dropdown selection test page
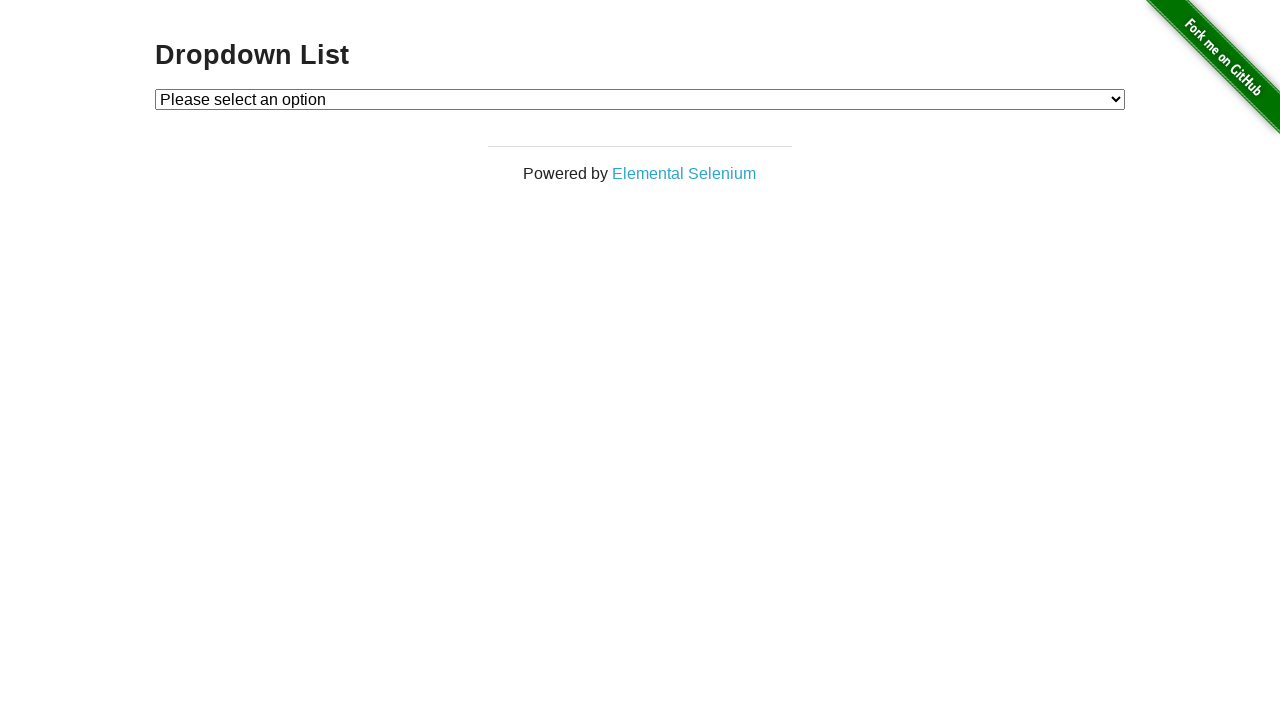

Selected dropdown option by visible text 'Option 2' on #dropdown
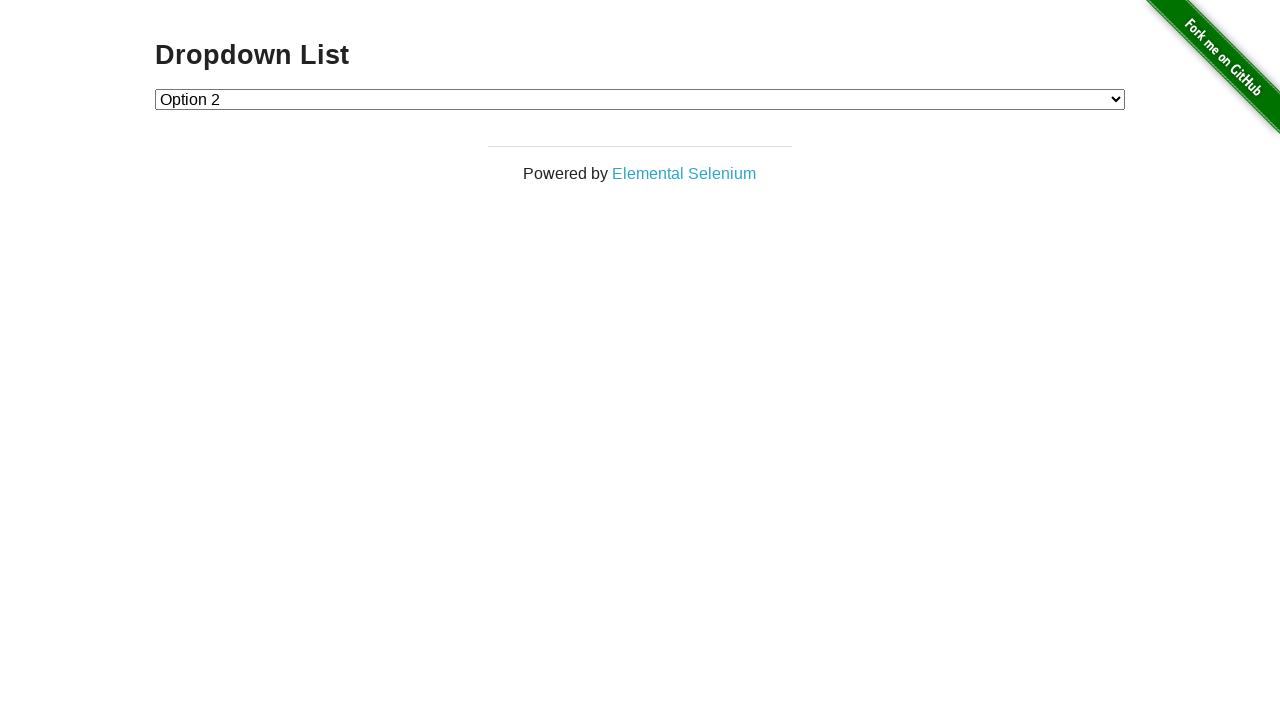

Selected dropdown option by index 1 on #dropdown
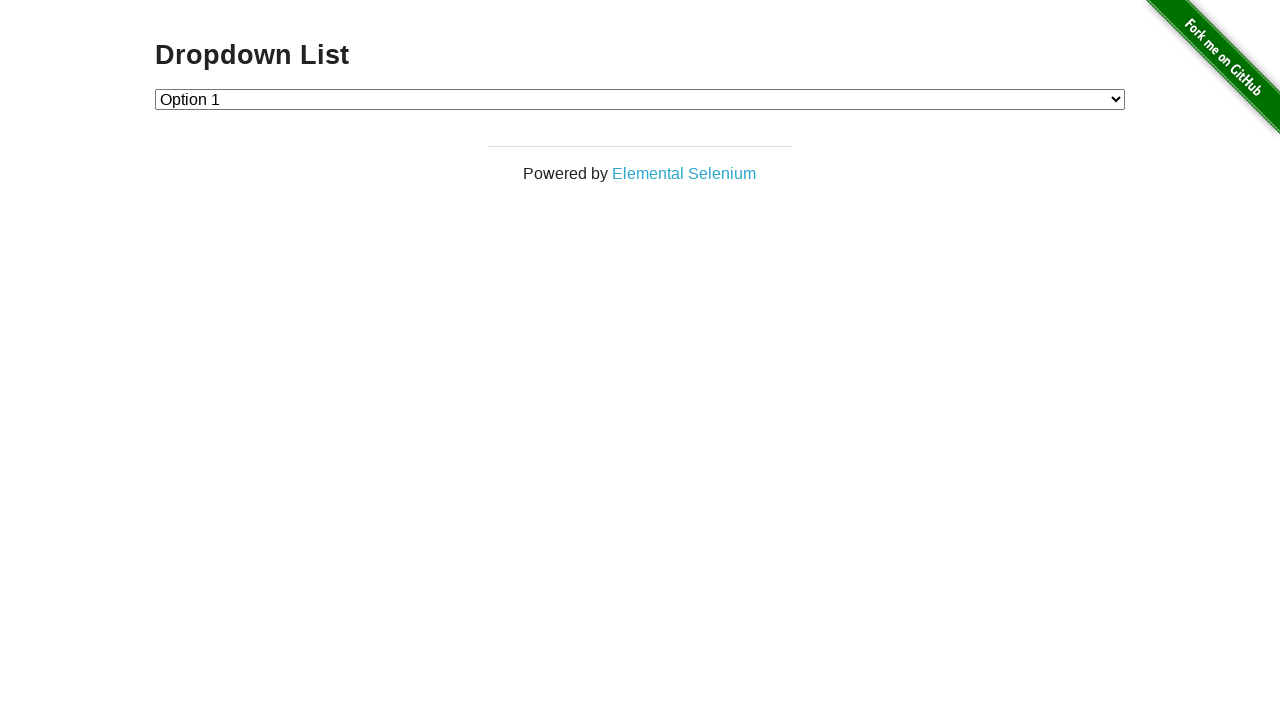

Selected dropdown option by value '2' on #dropdown
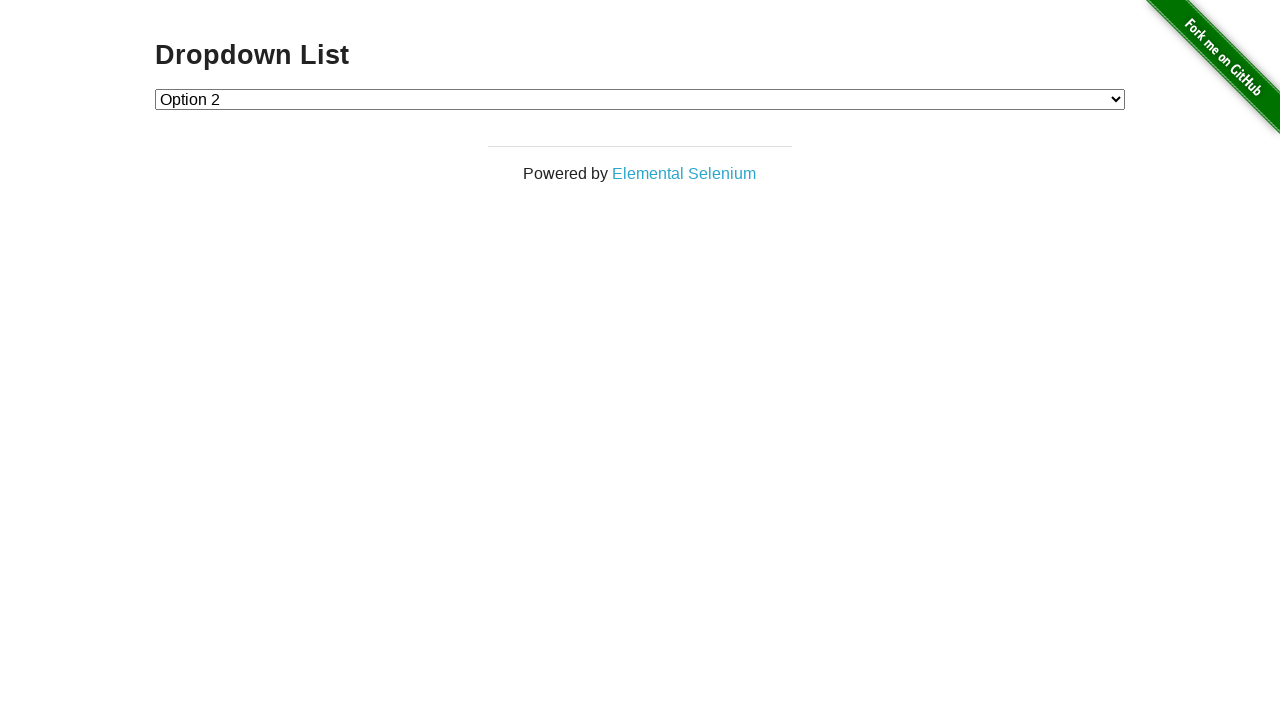

Retrieved all dropdown options for iteration
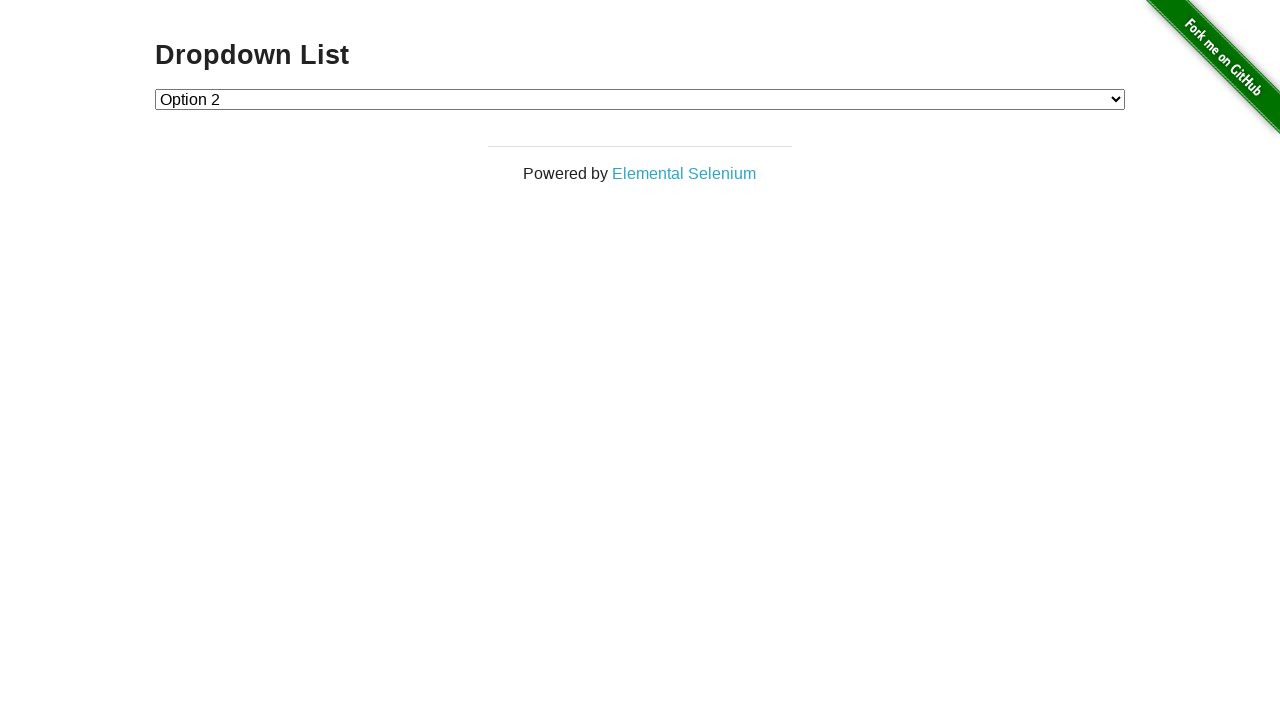

Selected dropdown option by visible text 'Option 1' on #dropdown
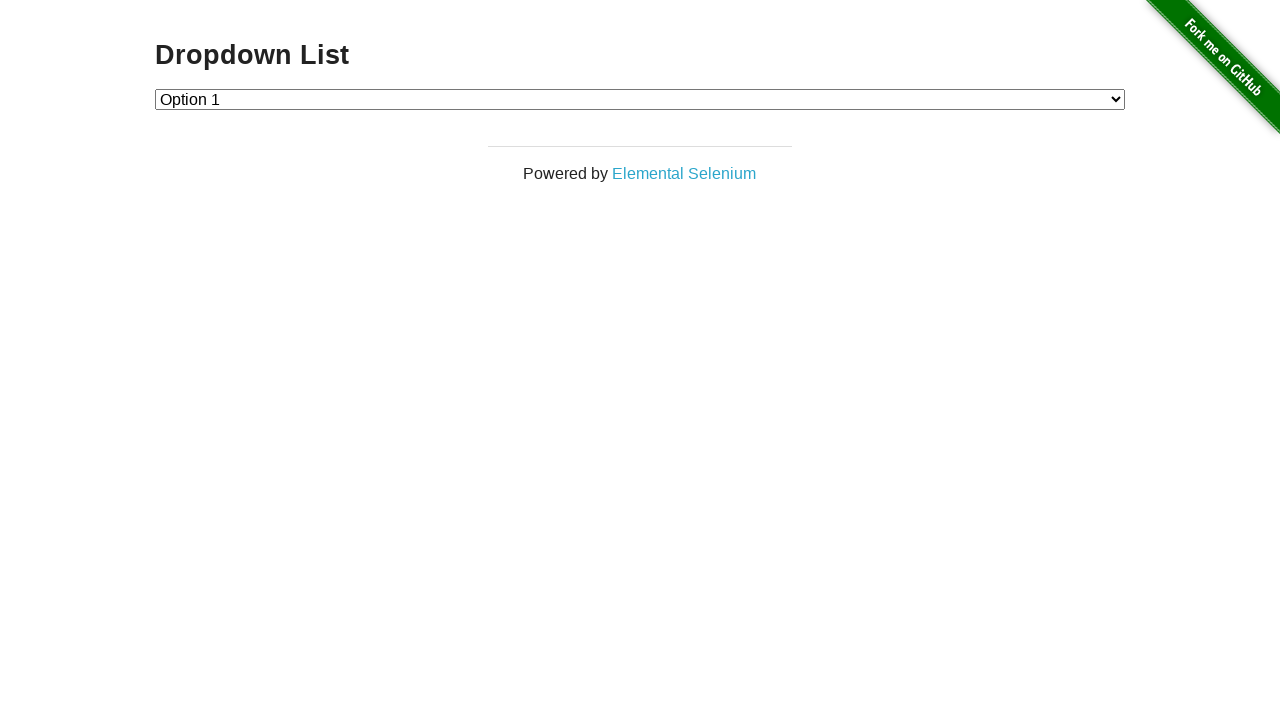

Selected dropdown option by visible text 'Option 2' on #dropdown
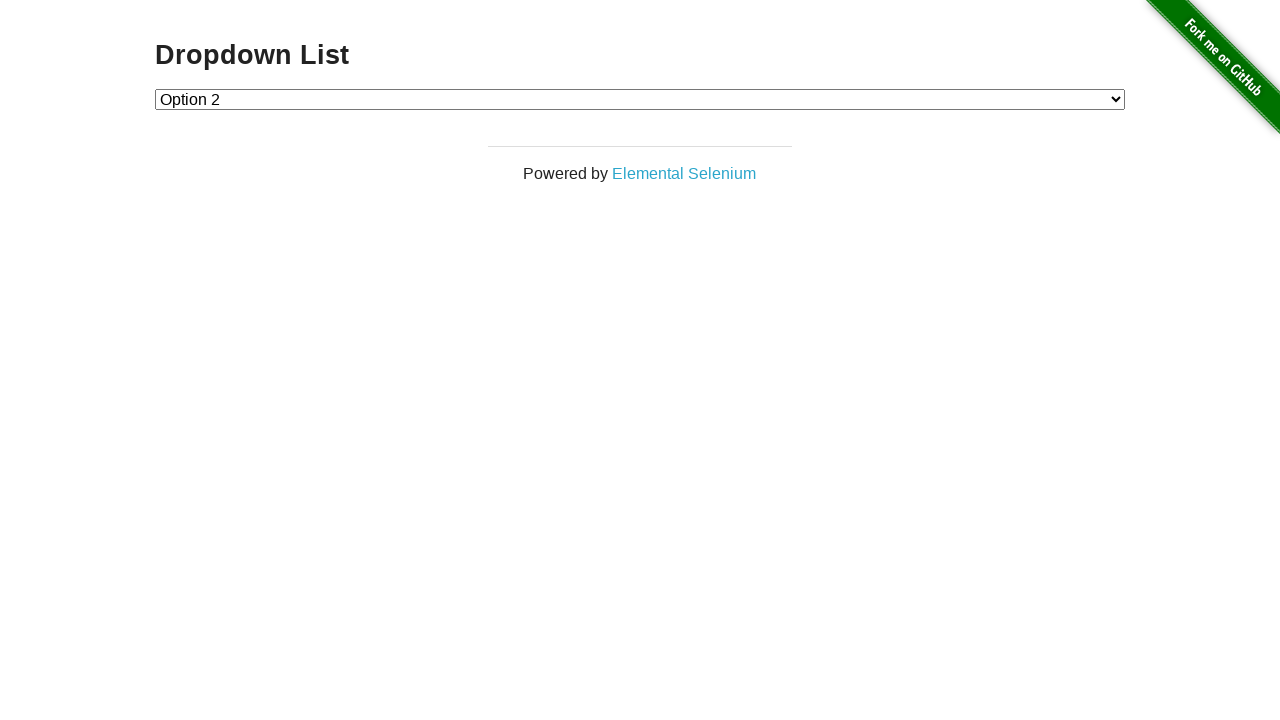

Selected dropdown option by index 1 on #dropdown
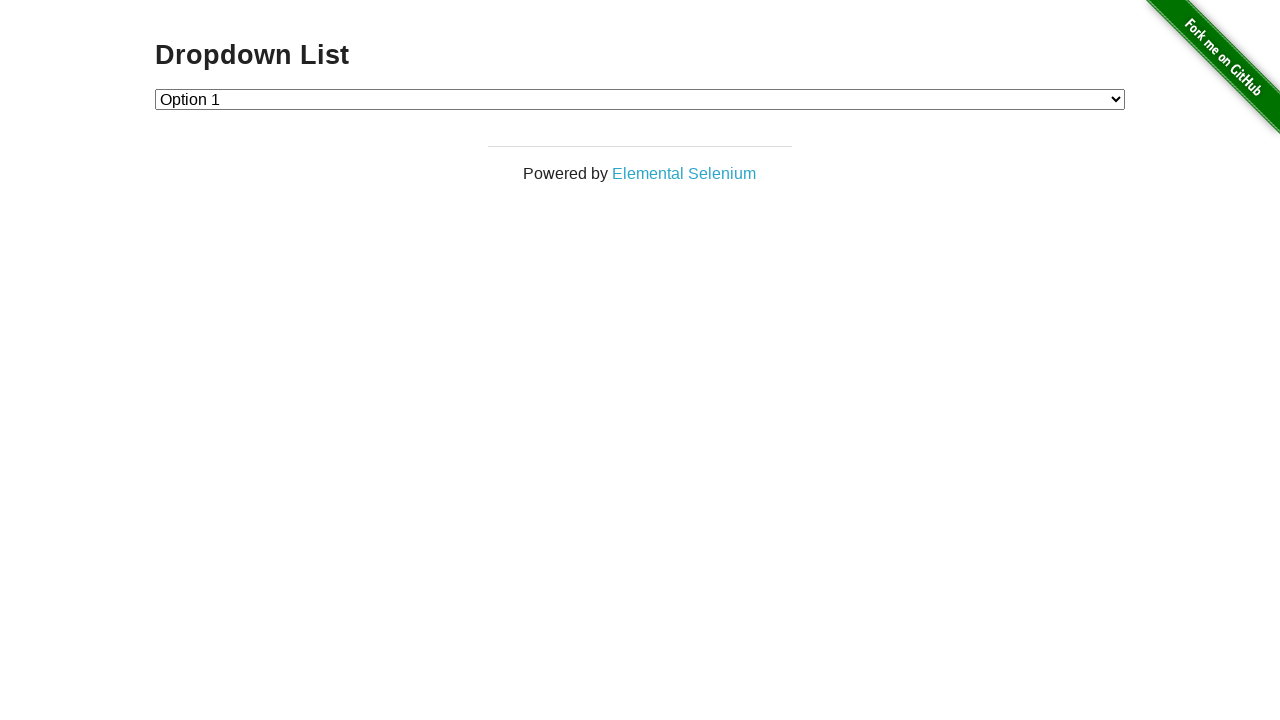

Selected dropdown option by index 2 on #dropdown
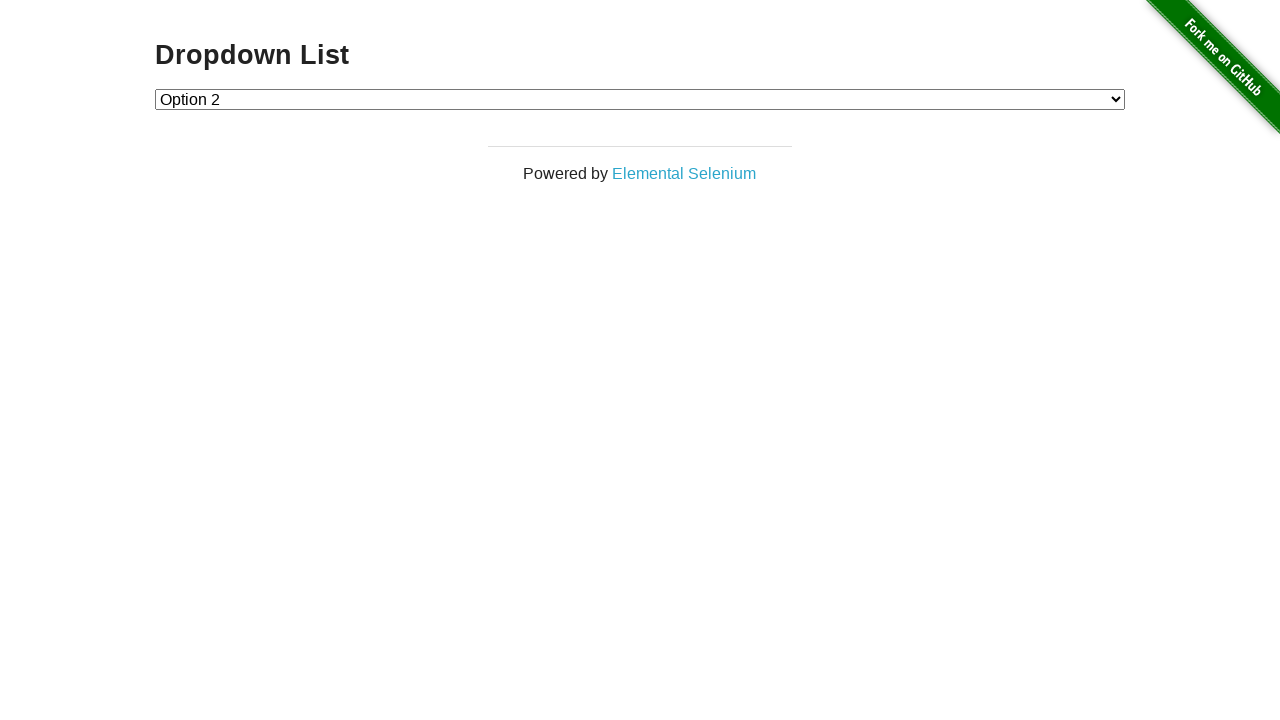

Selected dropdown option by value '1' on #dropdown
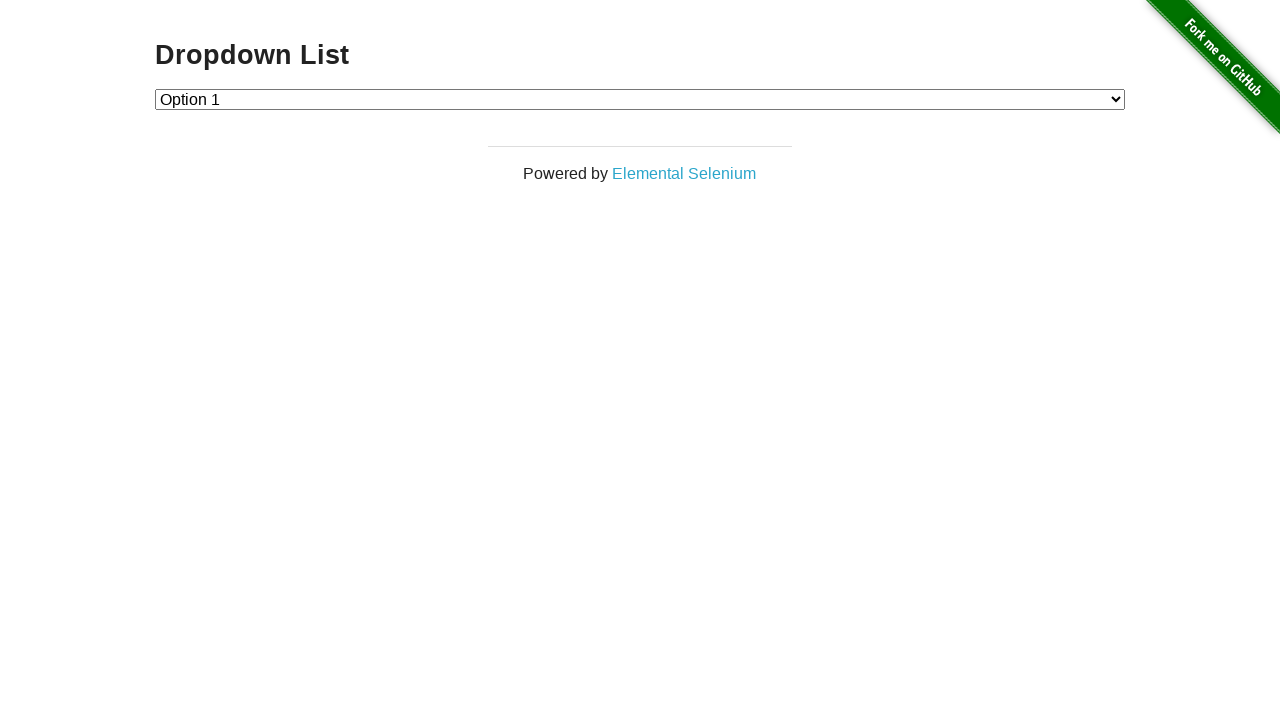

Selected dropdown option by value '2' on #dropdown
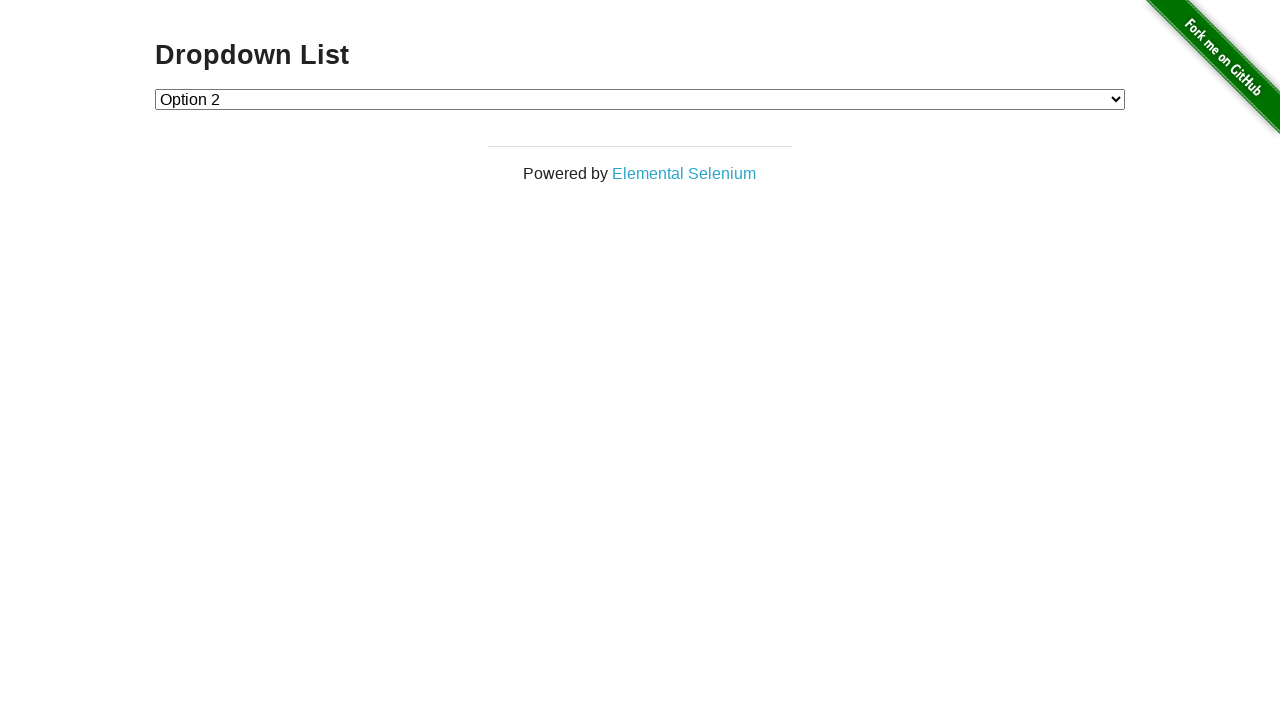

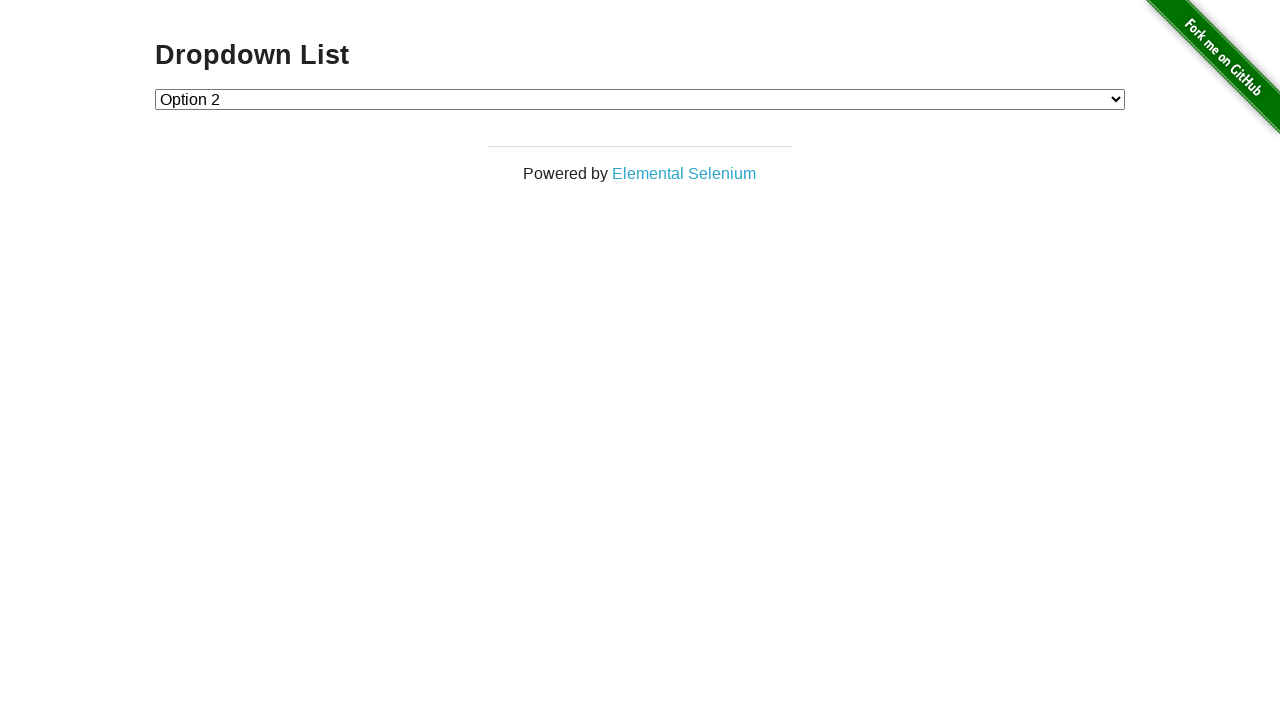